Tests radio button selection by iterating through all radio buttons on the page and clicking each one

Starting URL: https://rahulshettyacademy.com/AutomationPractice/

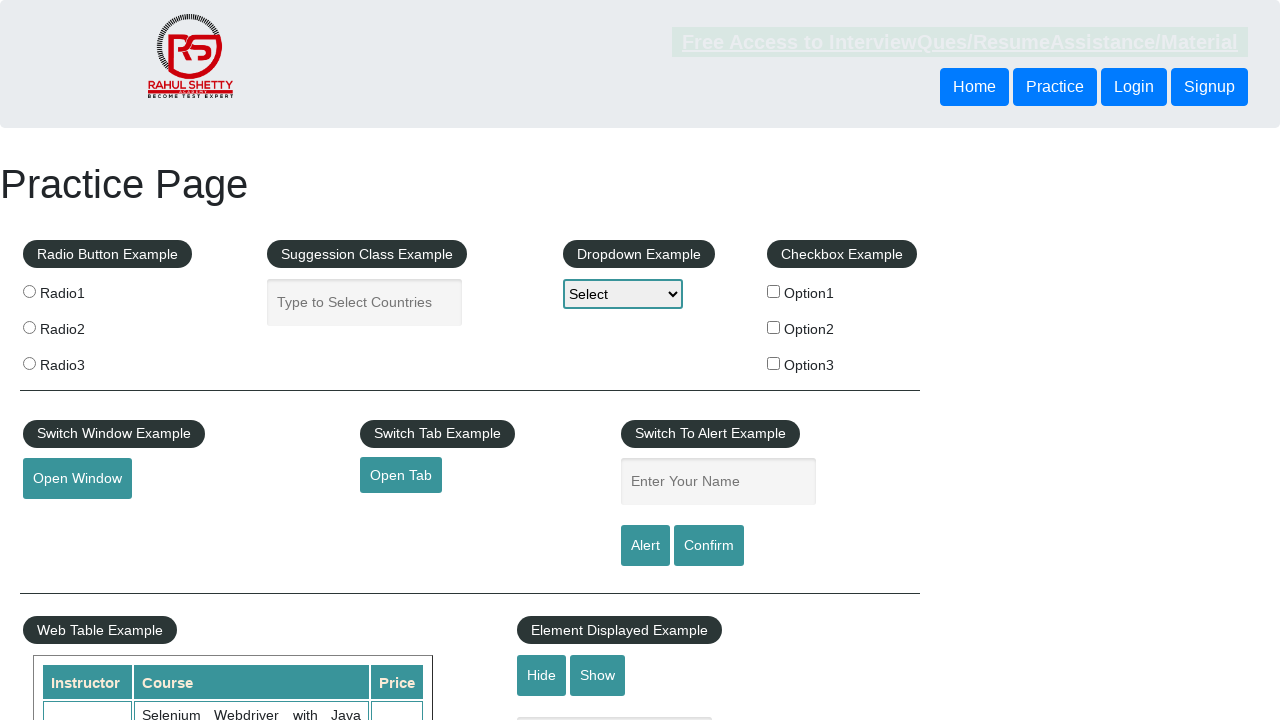

Located all radio buttons on the page
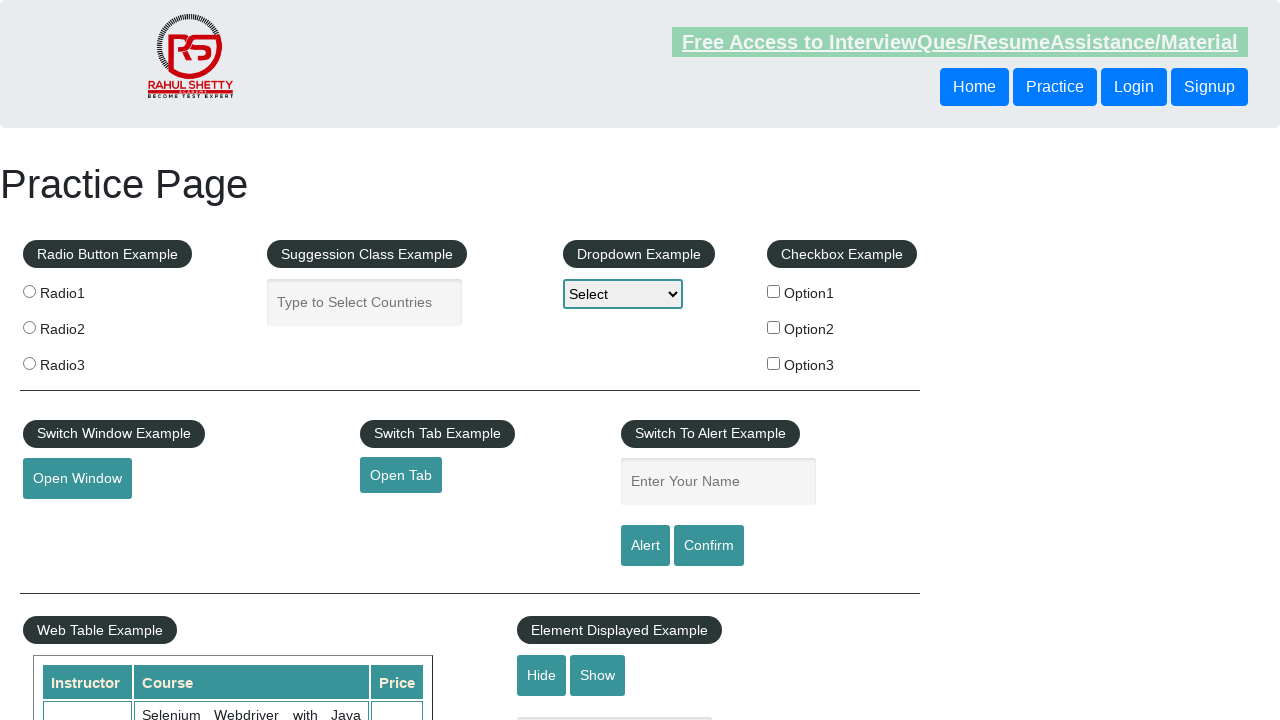

Clicked radio button 0 at (29, 291) on .radioButton >> nth=0
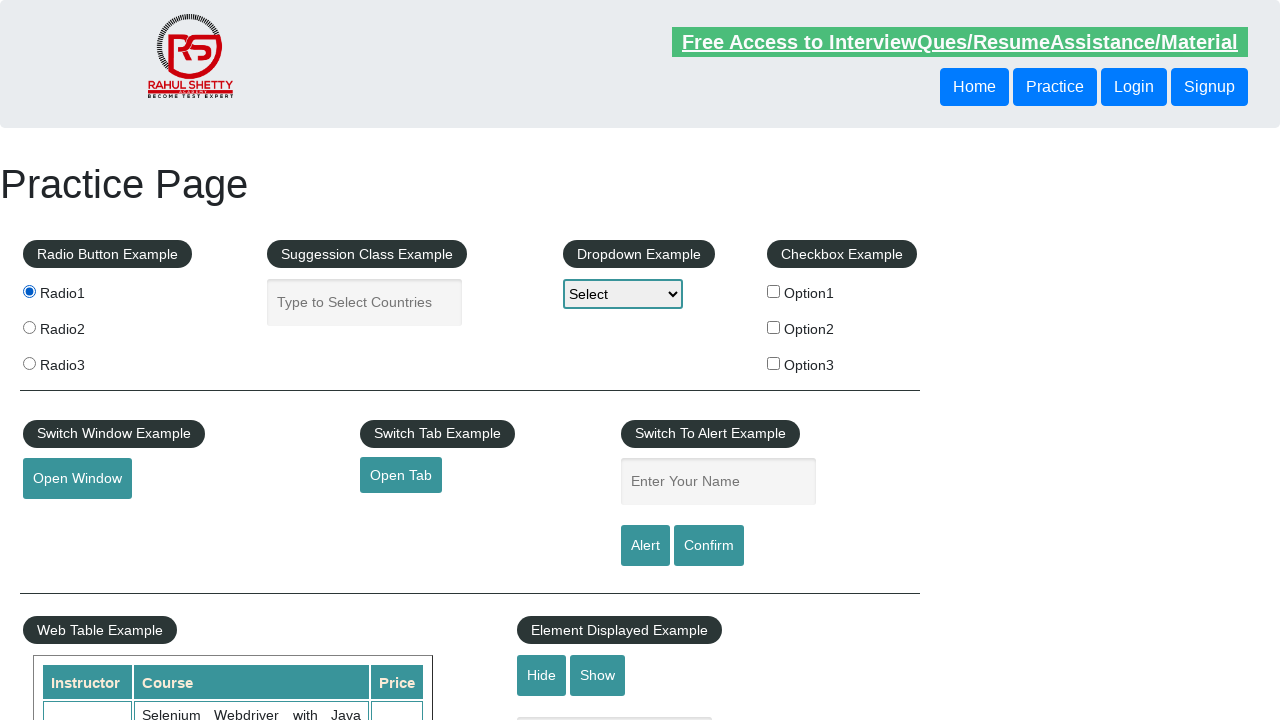

Waited 500ms after clicking radio button 0
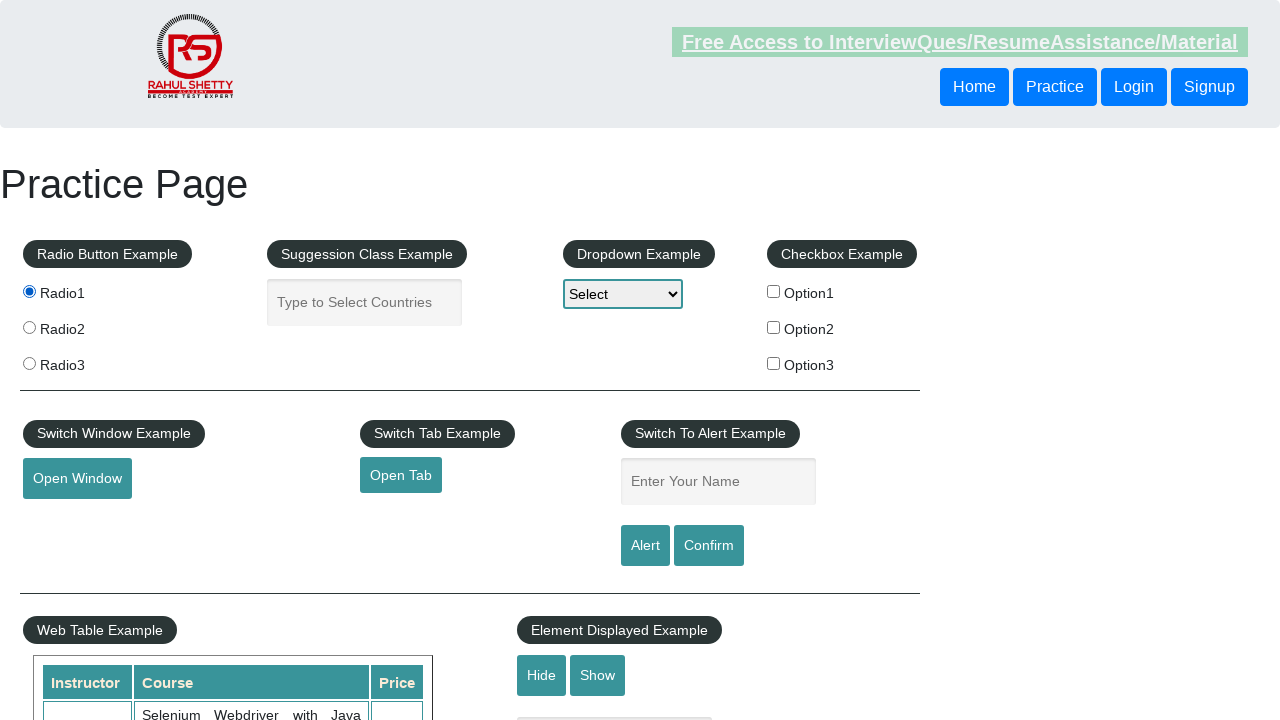

Verified that radio button 0 is selected
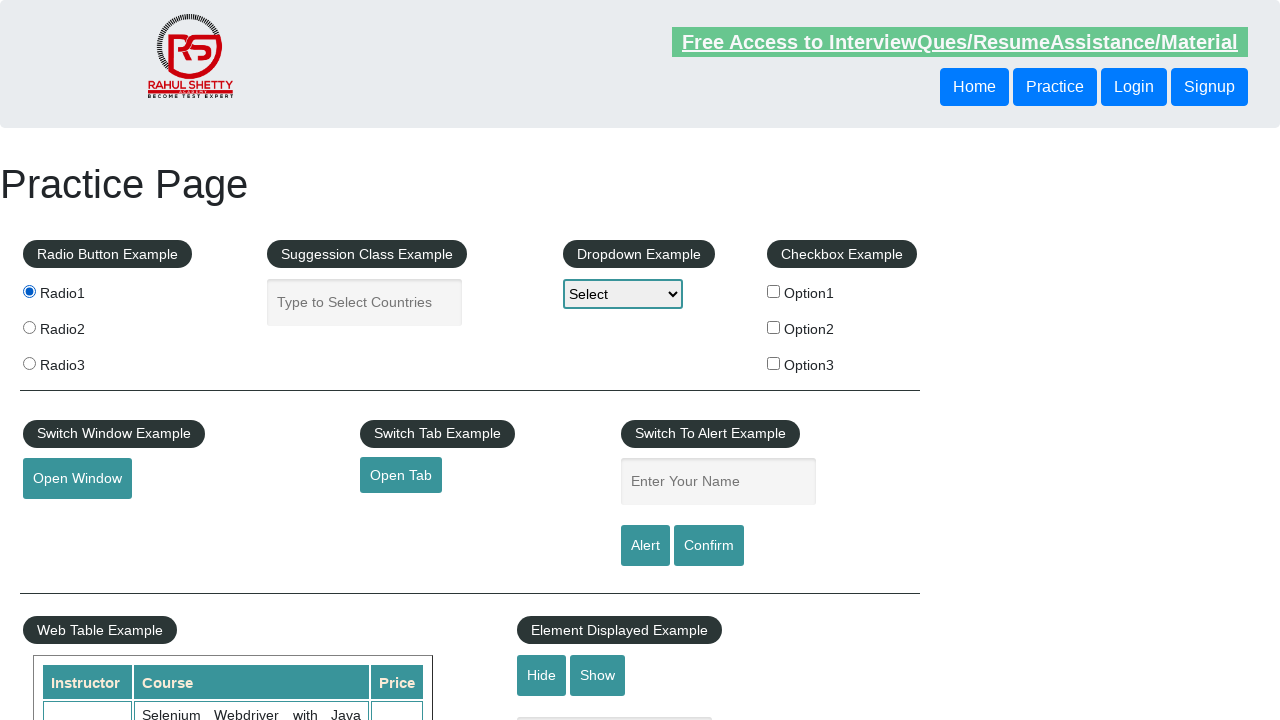

Clicked radio button 1 at (29, 327) on .radioButton >> nth=1
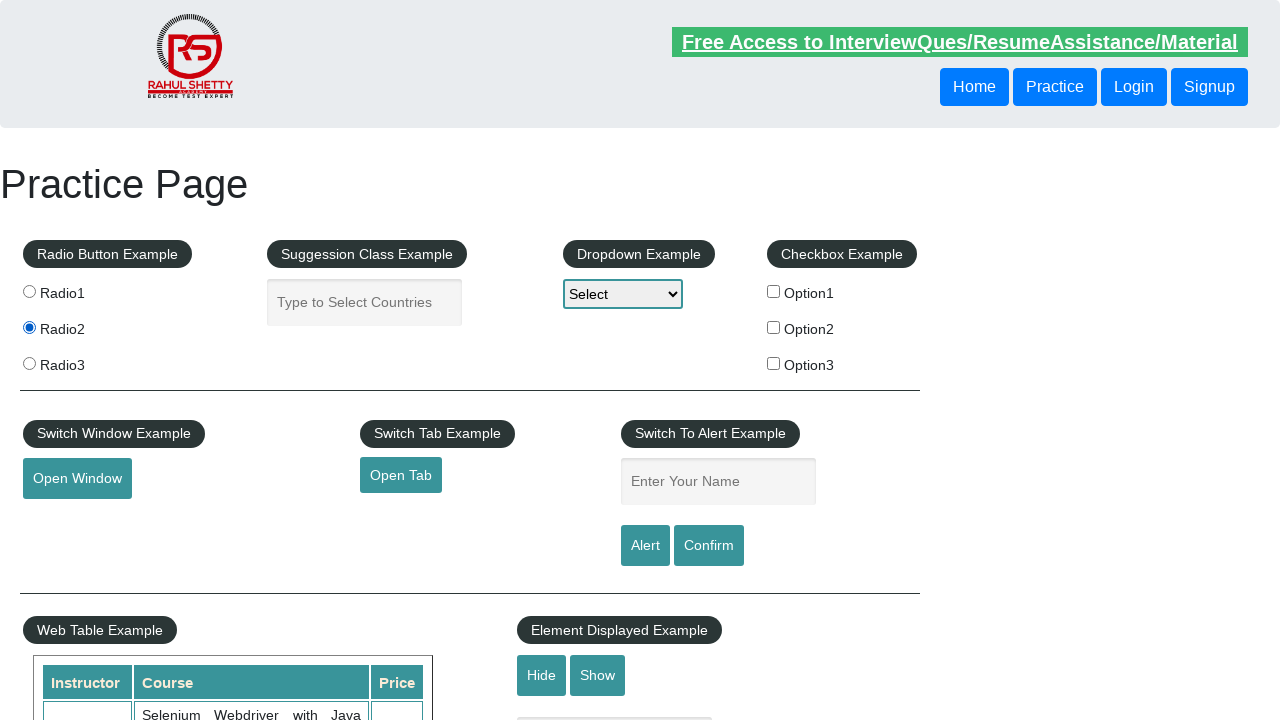

Waited 500ms after clicking radio button 1
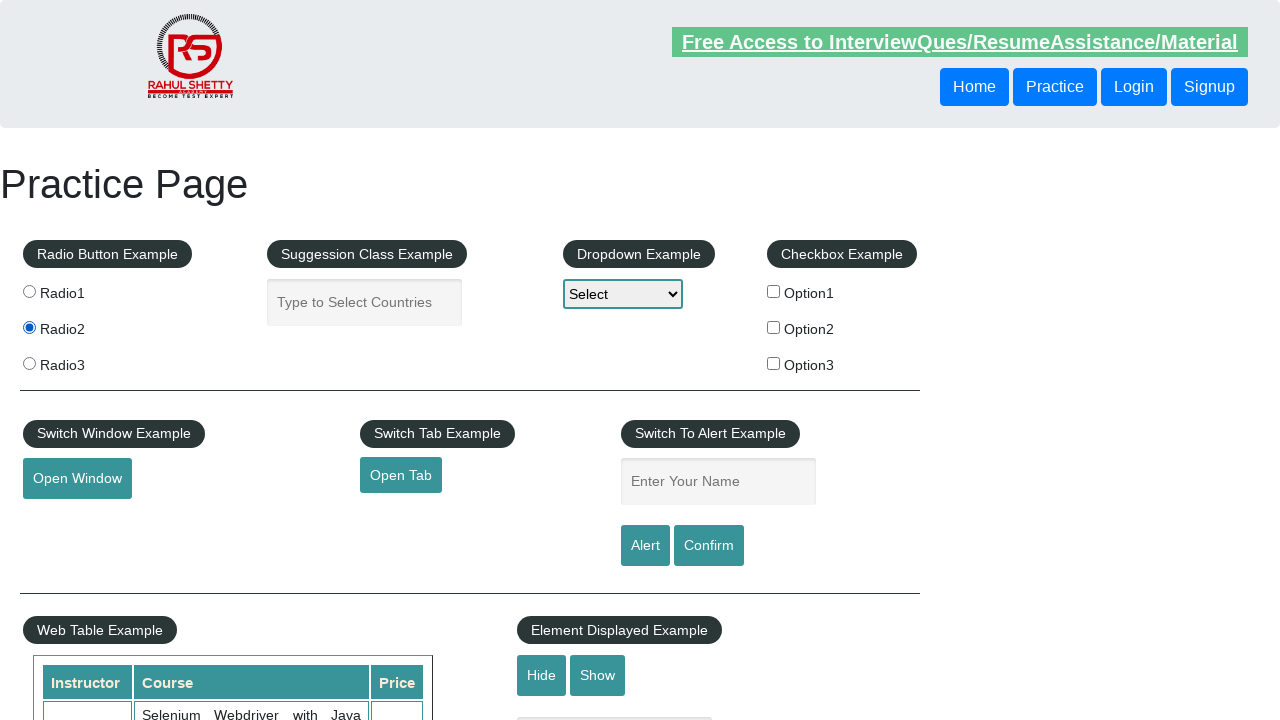

Verified that radio button 1 is selected
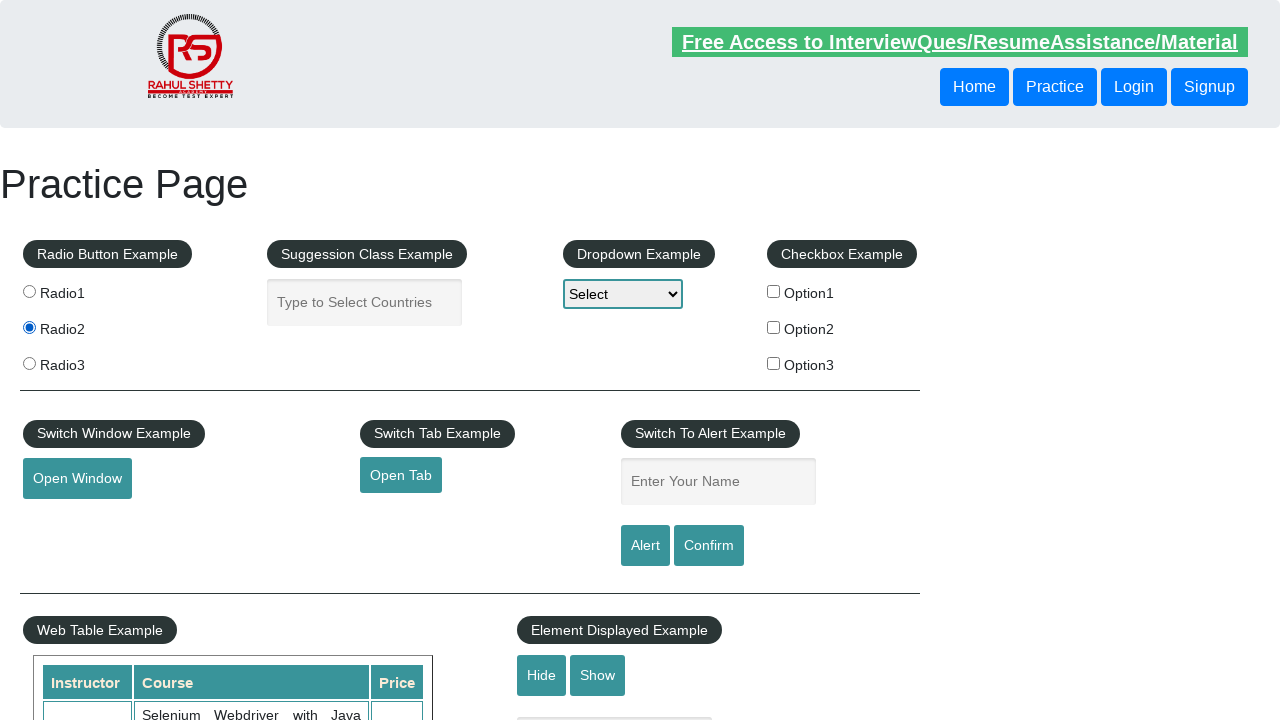

Clicked radio button 2 at (29, 363) on .radioButton >> nth=2
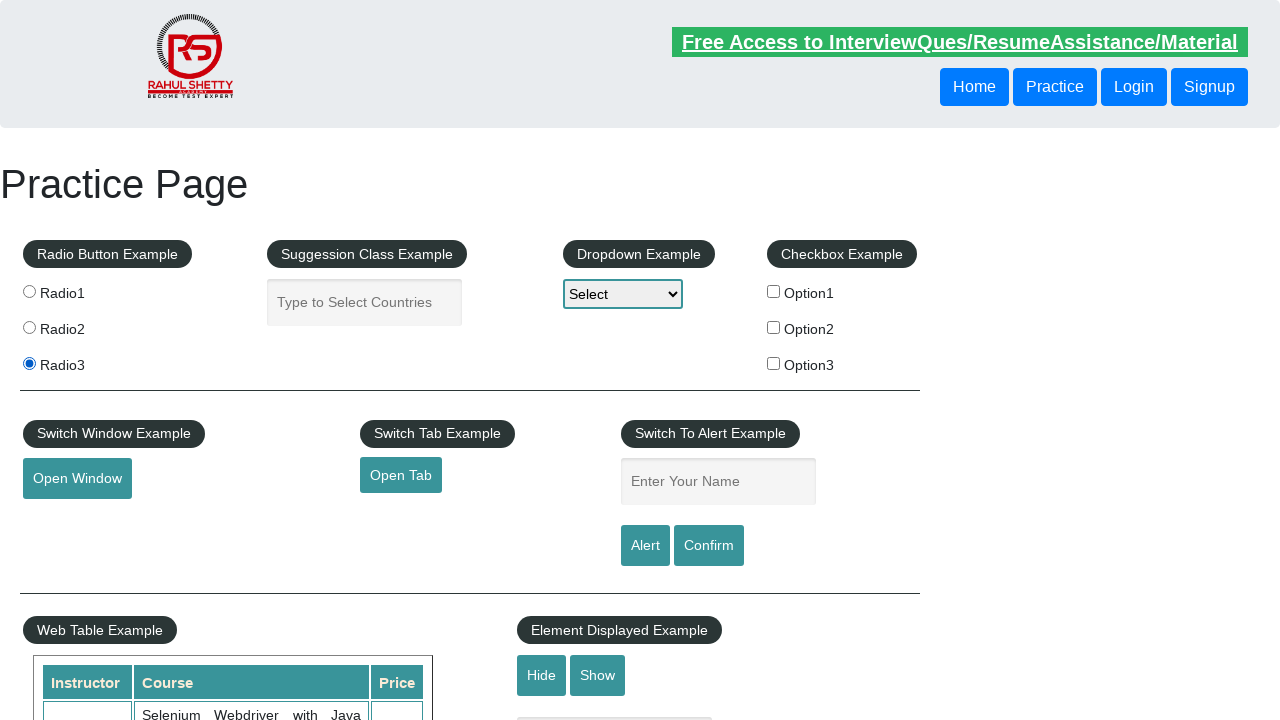

Waited 500ms after clicking radio button 2
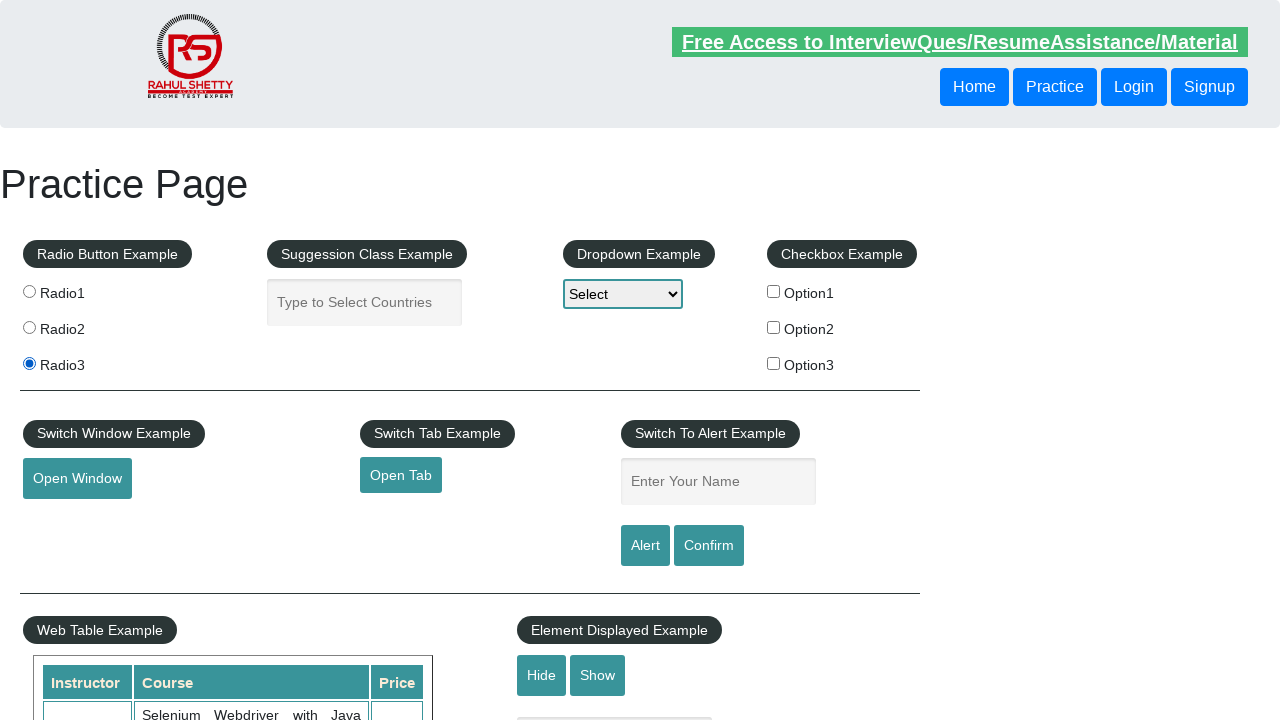

Verified that radio button 2 is selected
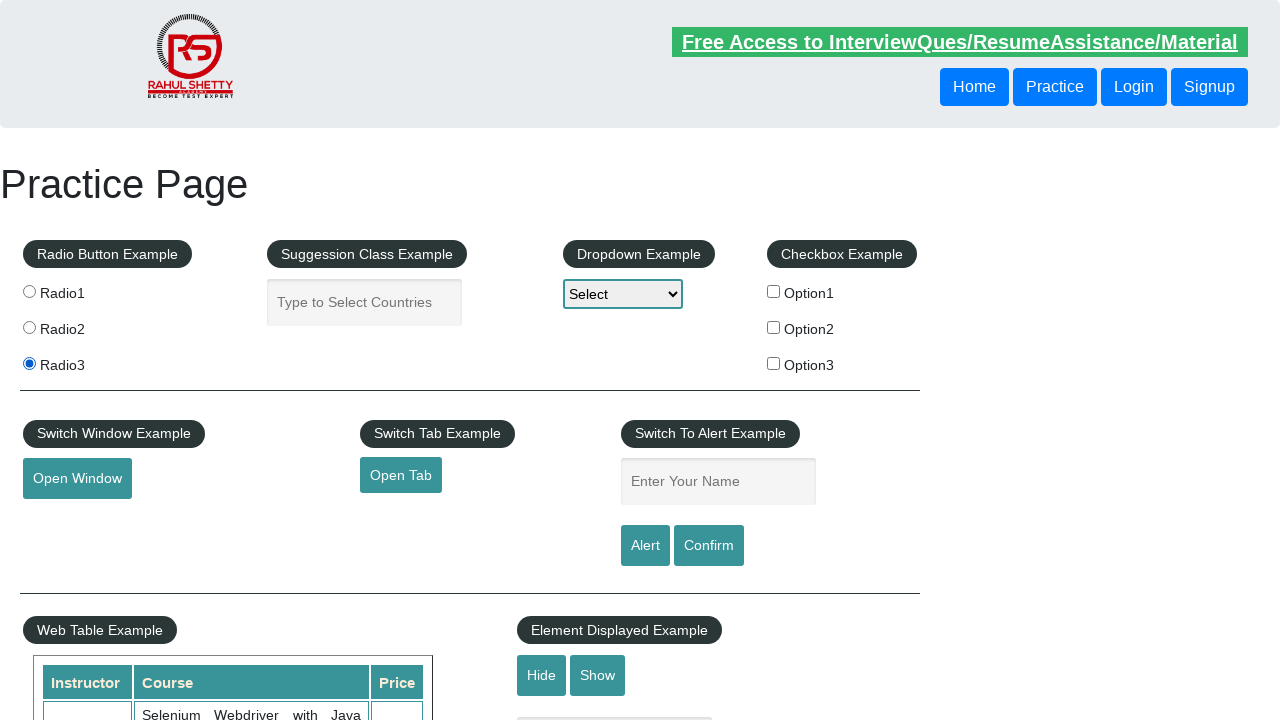

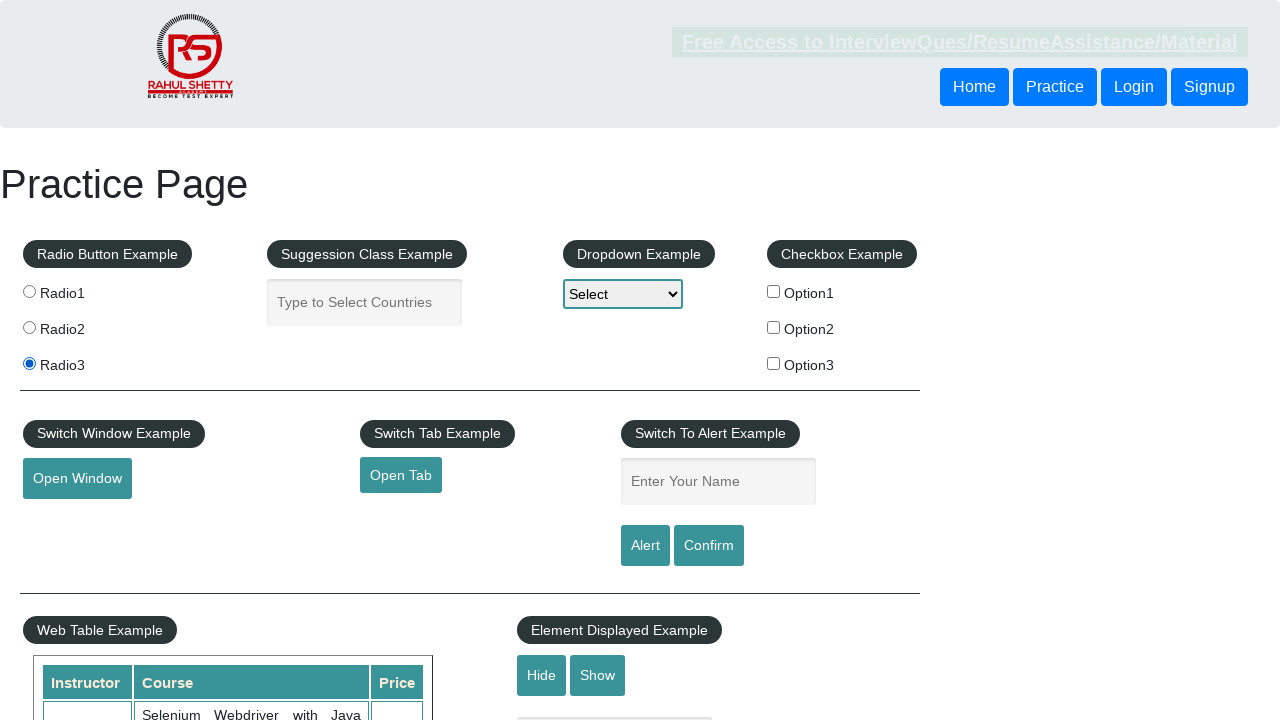